Tests handling of JavaScript prompt popup on W3Schools by switching to an iframe, clicking a button to trigger the prompt, entering text into the prompt, and accepting it.

Starting URL: https://www.w3schools.com/js/tryit.asp?filename=tryjs_prompt

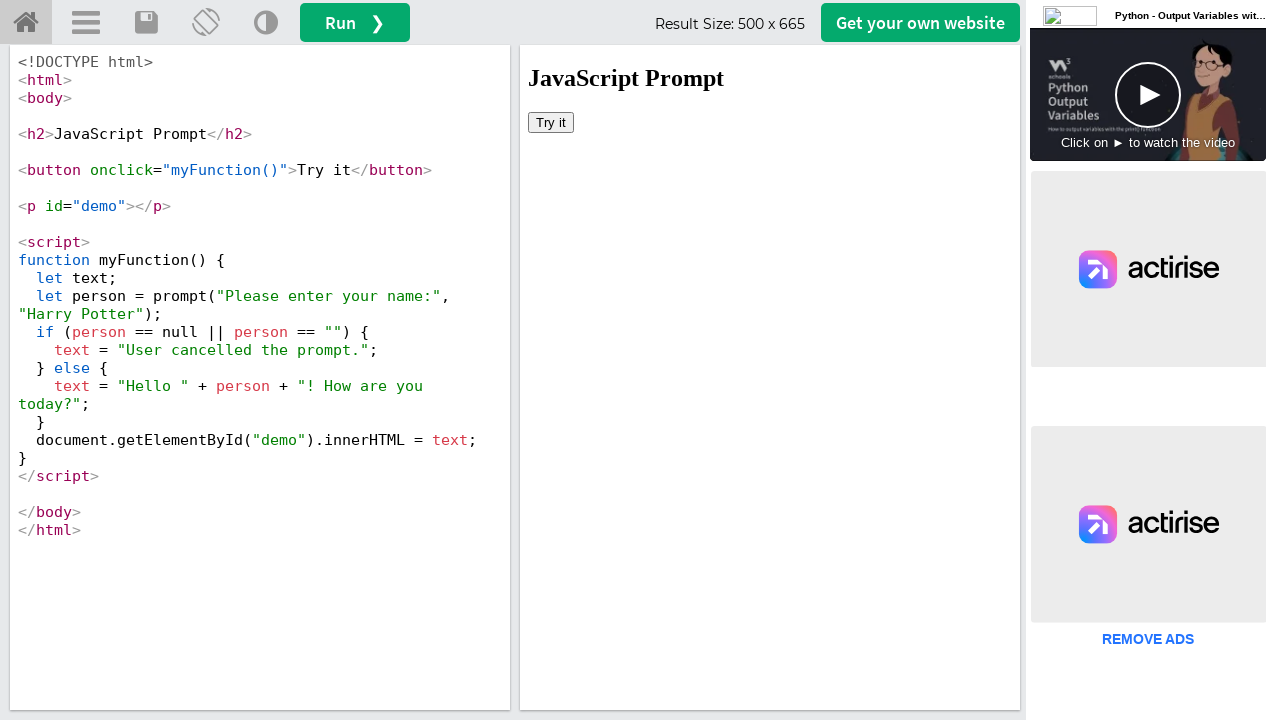

Located iframe with id 'iframeResult'
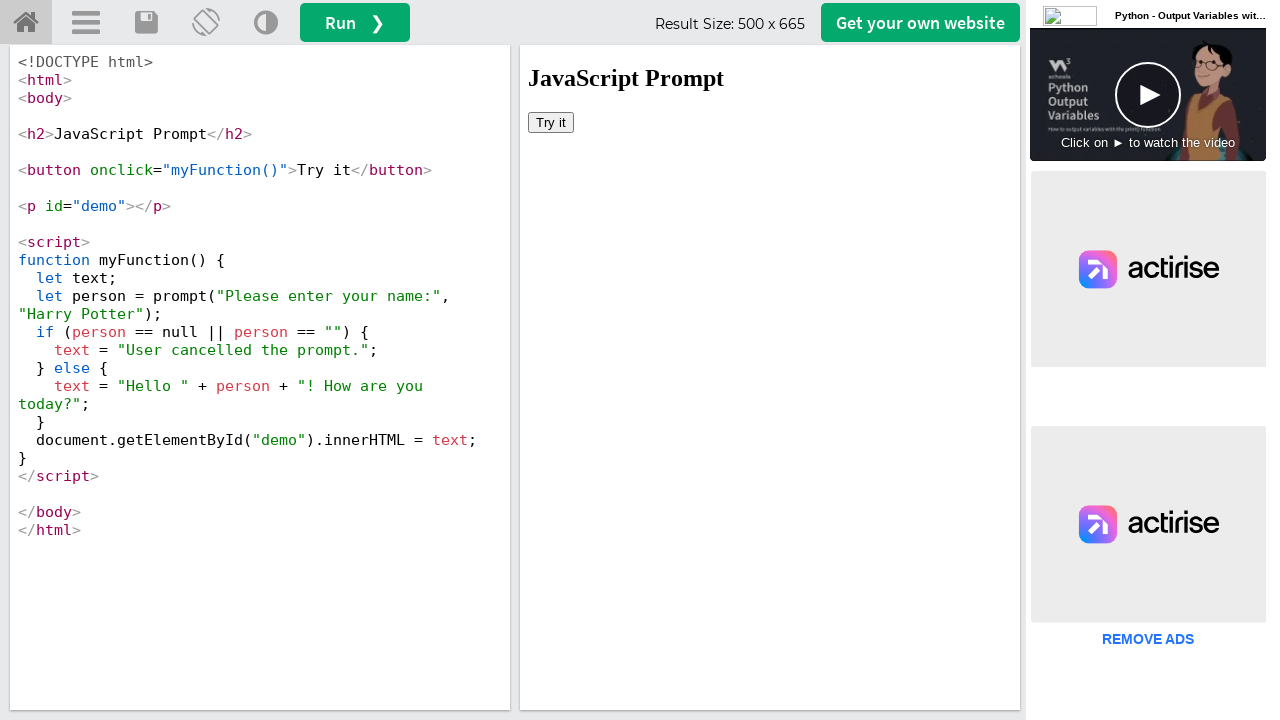

Set up dialog handler to accept prompt with text 'Raver'
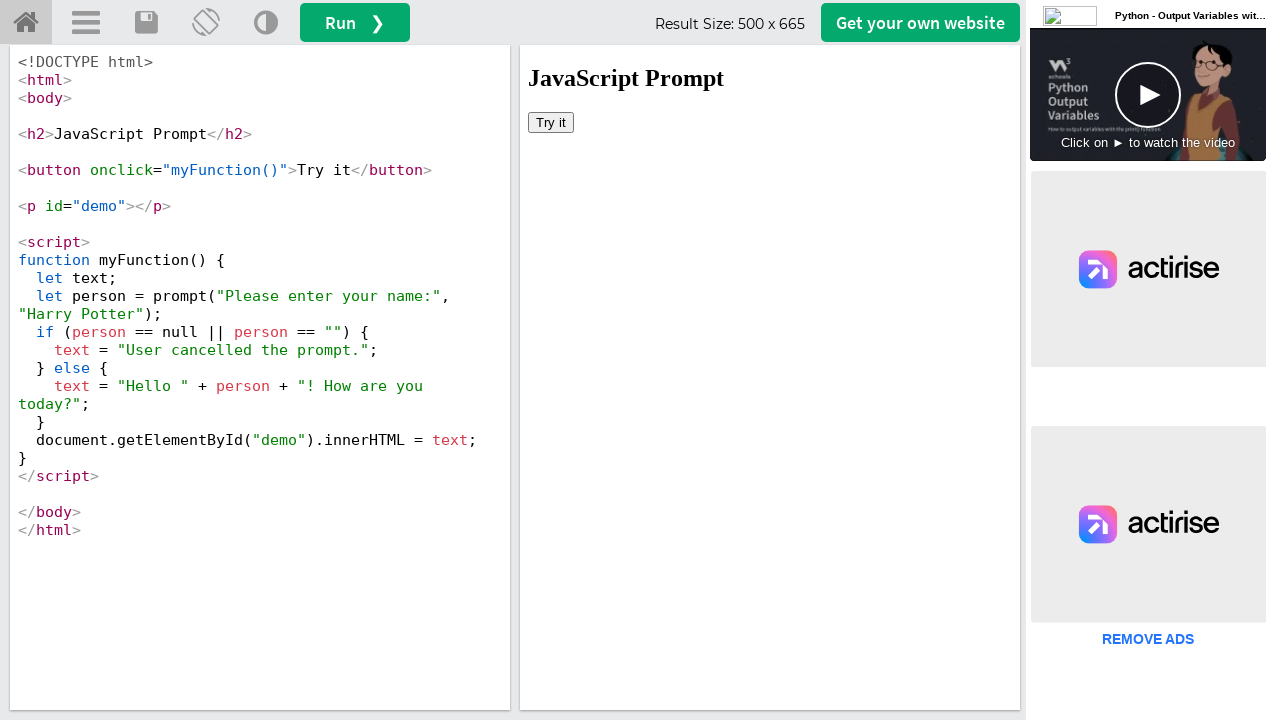

Clicked 'Try it' button to trigger JavaScript prompt at (551, 122) on #iframeResult >> internal:control=enter-frame >> xpath=//button[text()='Try it']
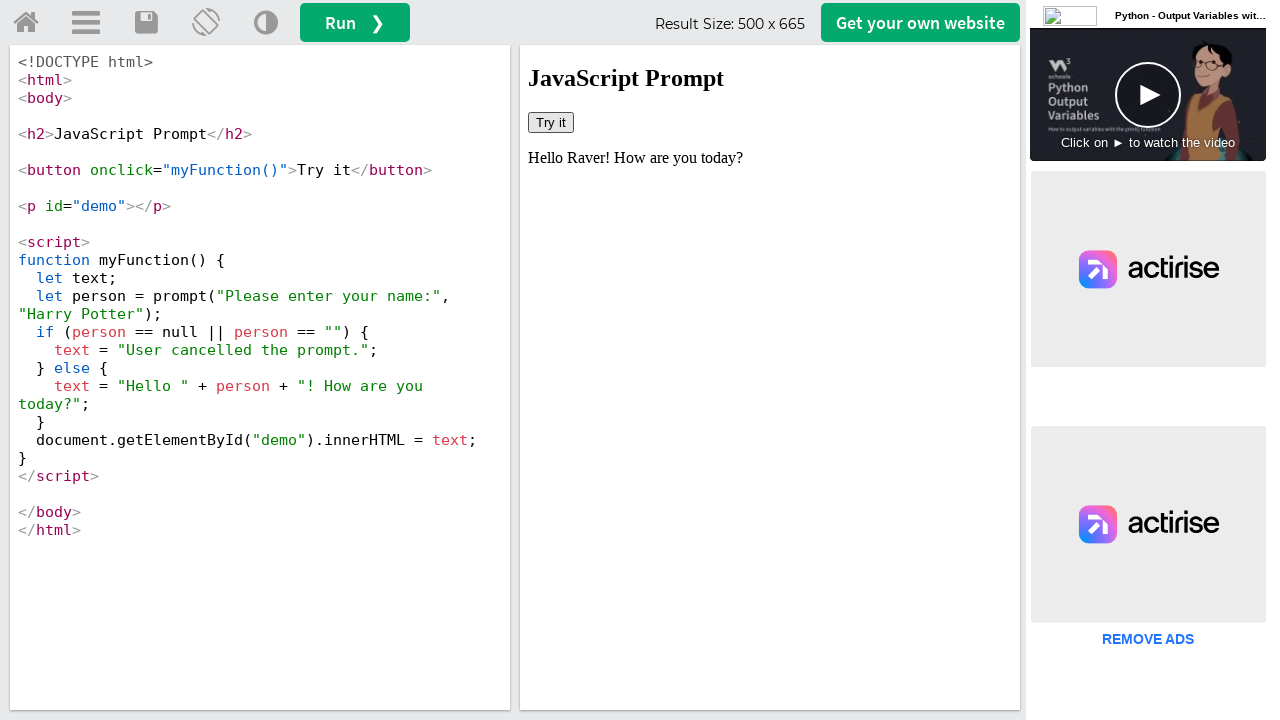

Waited 1000ms for dialog interaction to complete
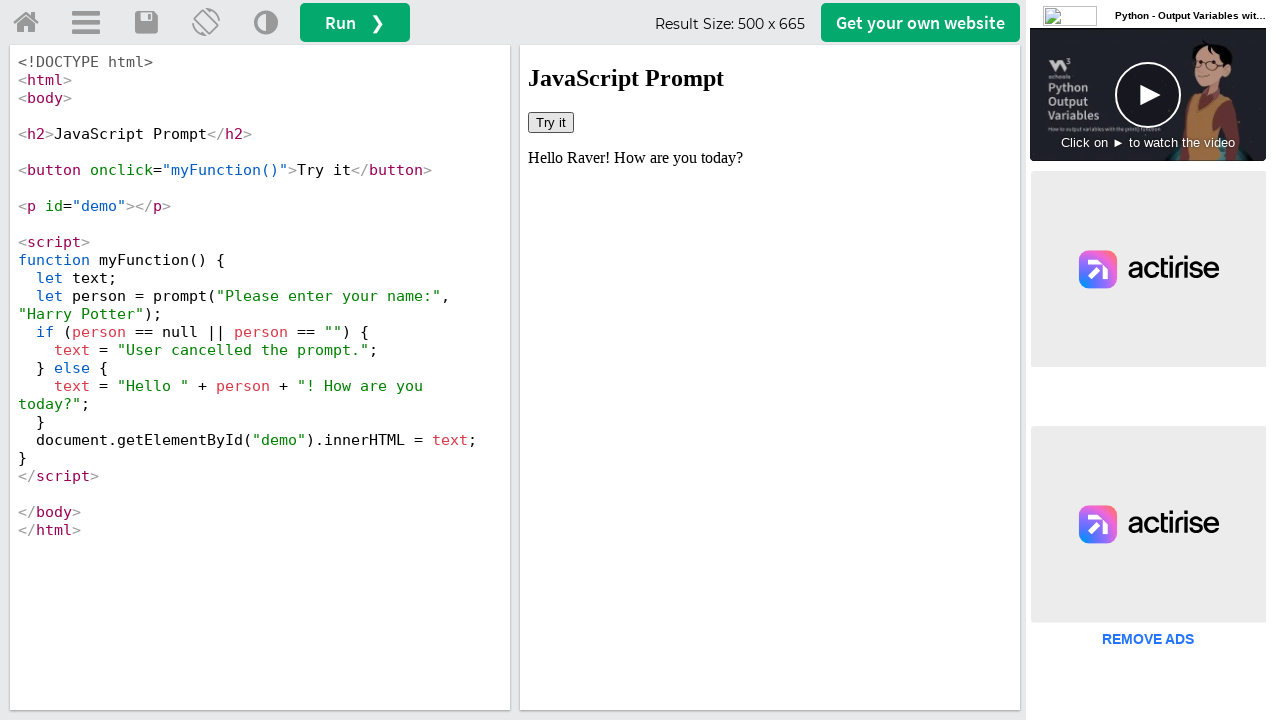

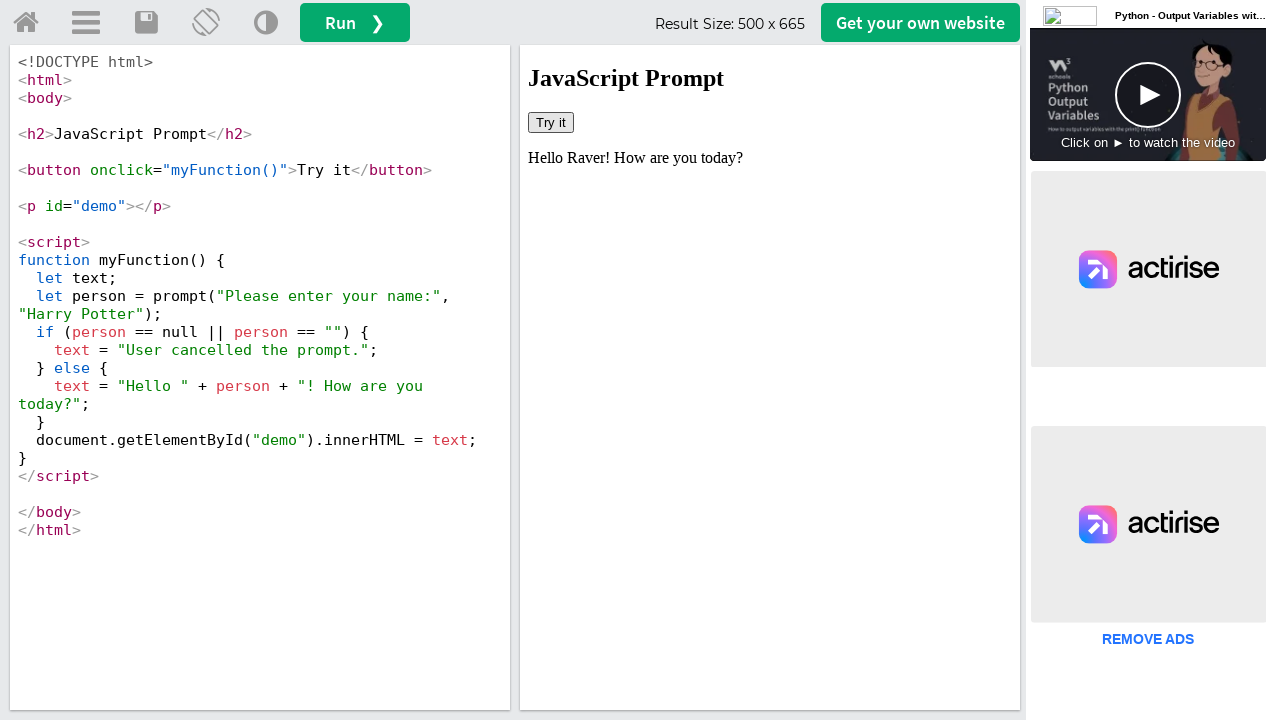